Solves a math problem on a form by calculating a value from an element on the page, filling the answer, selecting checkboxes and radio buttons, then submitting the form

Starting URL: http://suninjuly.github.io/math.html

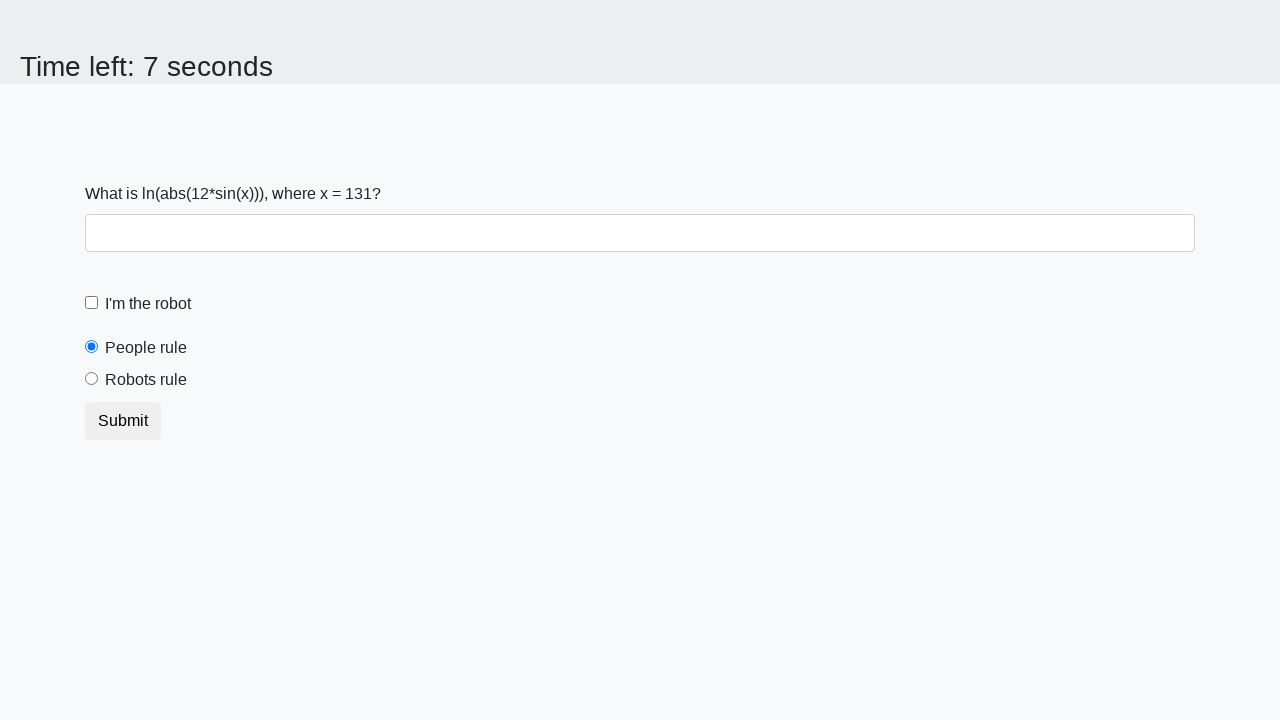

Located the input value element on the page
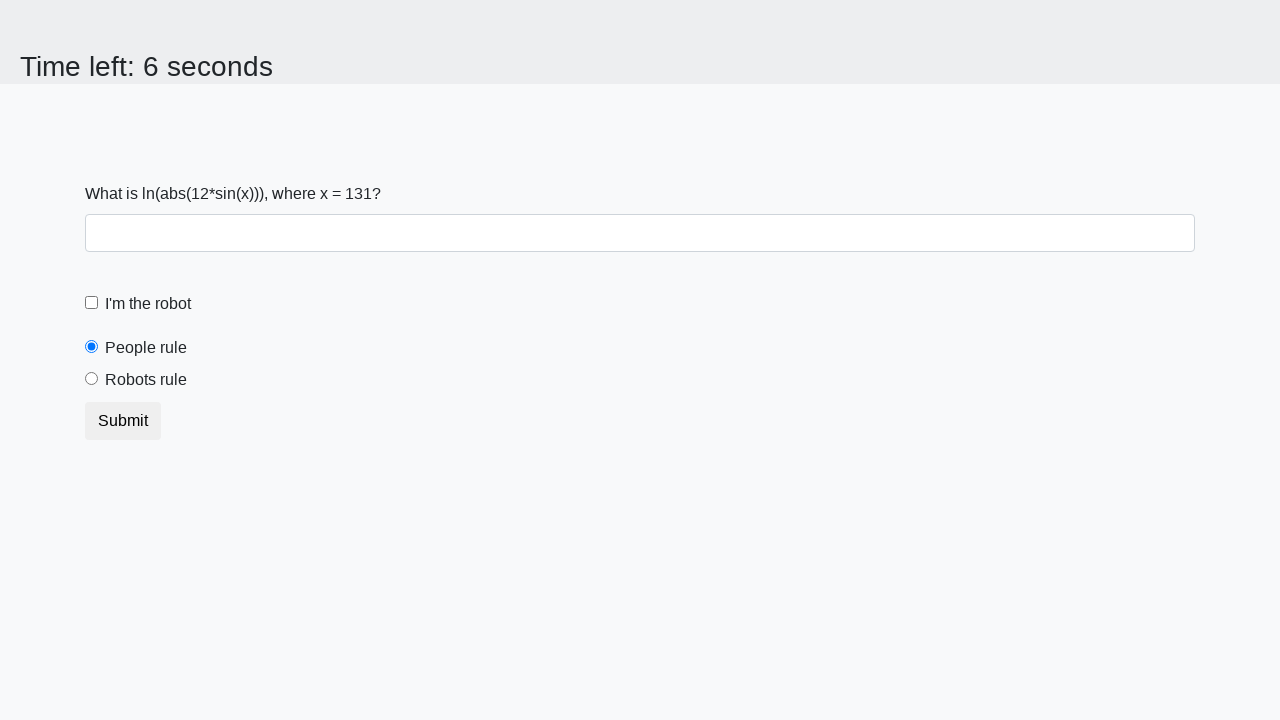

Extracted the value from the input element
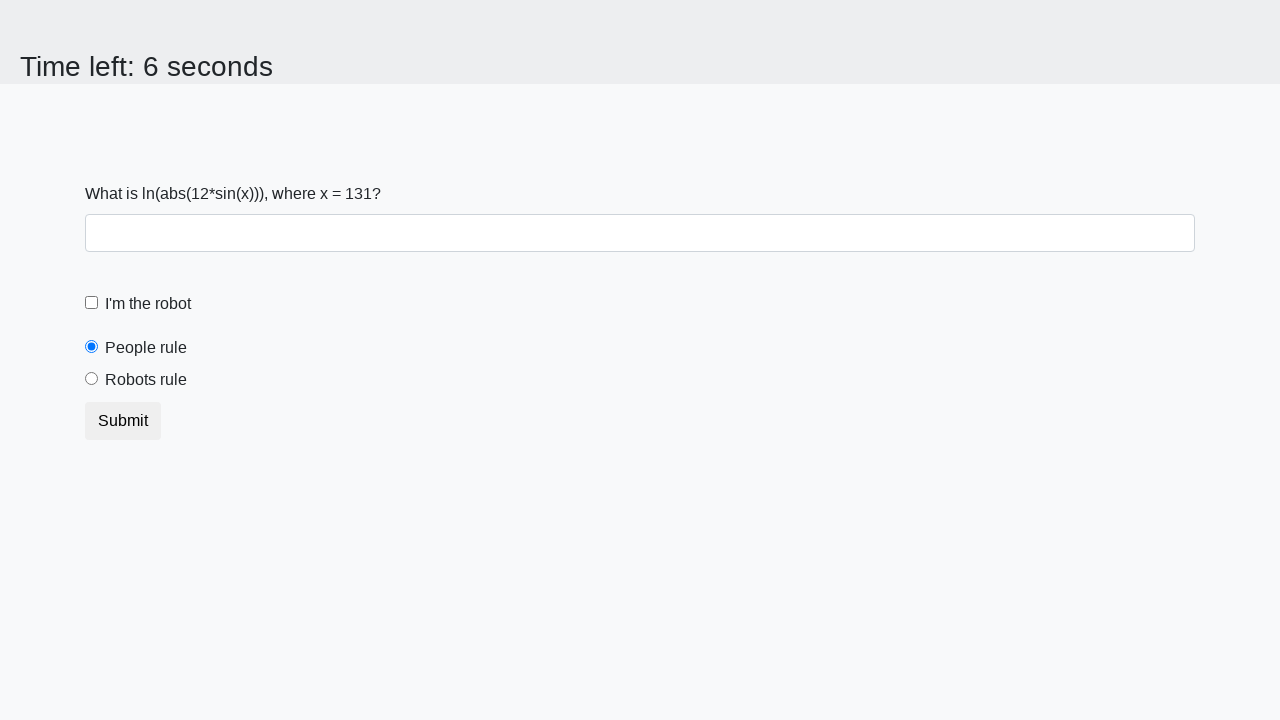

Calculated the answer using the math formula
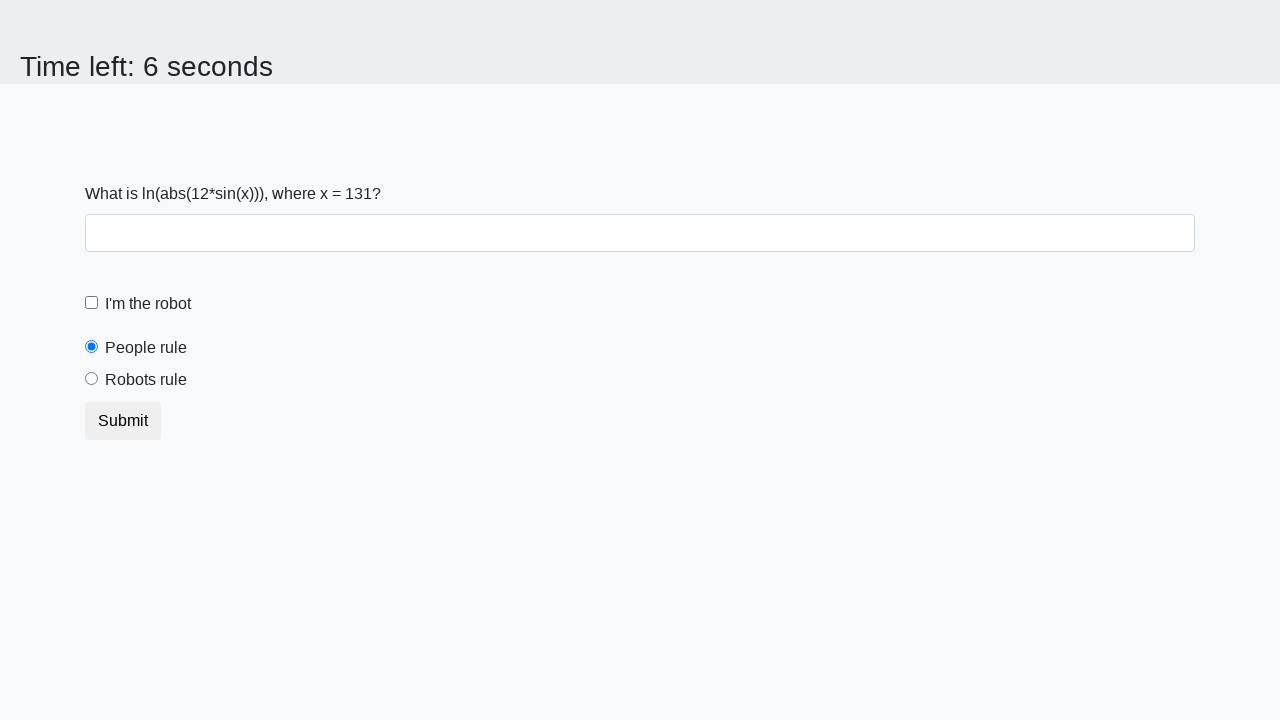

Filled the calculated answer into the form input field on //input[@class='form-control']
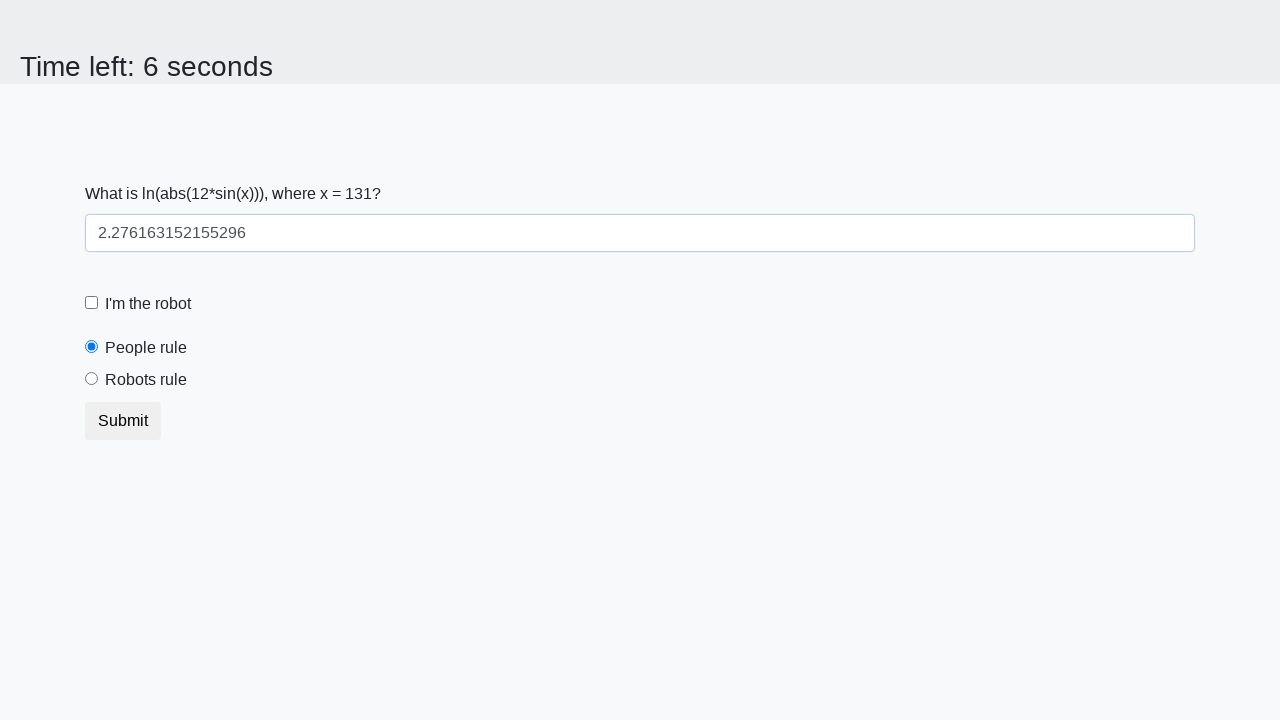

Clicked the robot checkbox at (148, 304) on [for='robotCheckbox']
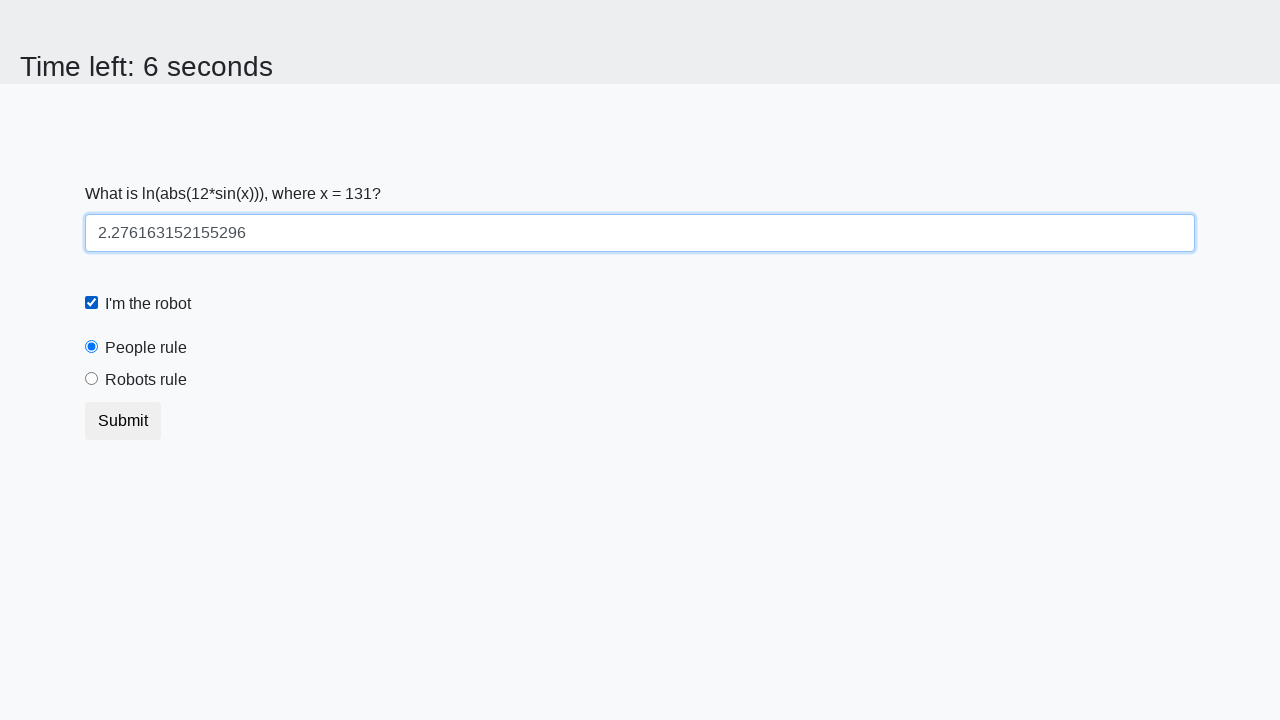

Clicked the robots rule radio button at (146, 380) on [for='robotsRule']
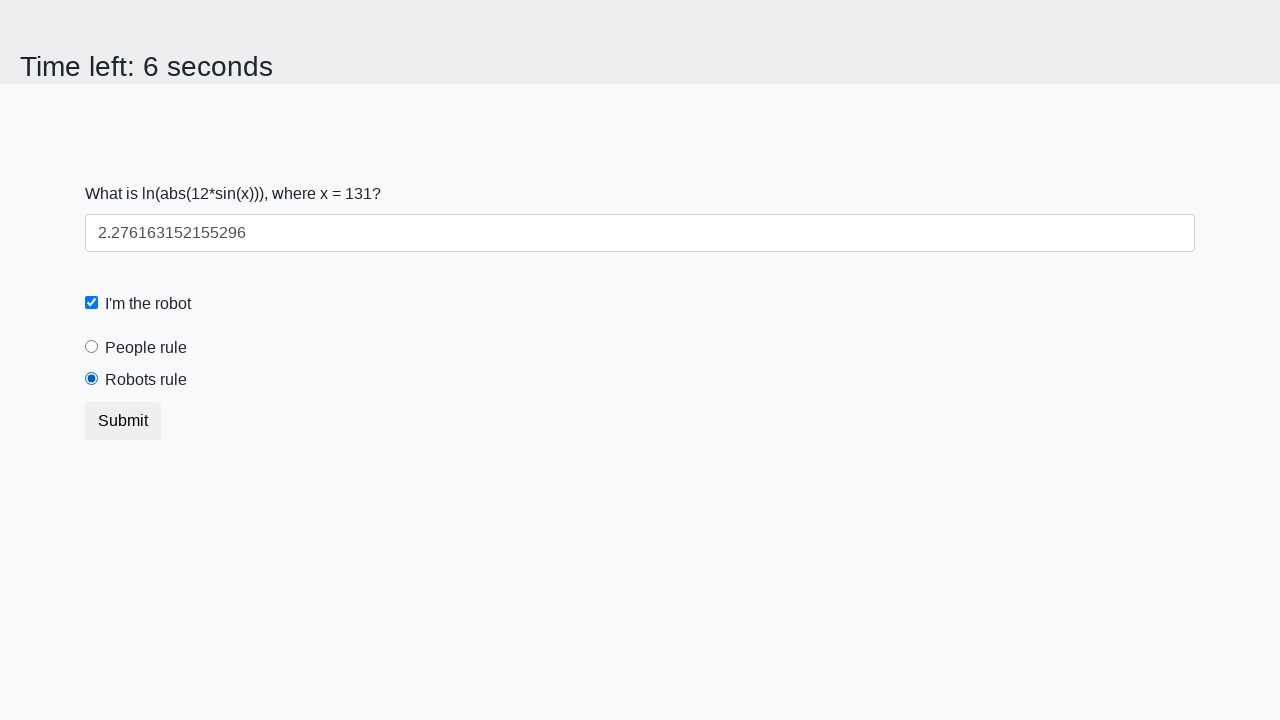

Clicked the submit button to submit the form at (123, 421) on button.btn.btn-default
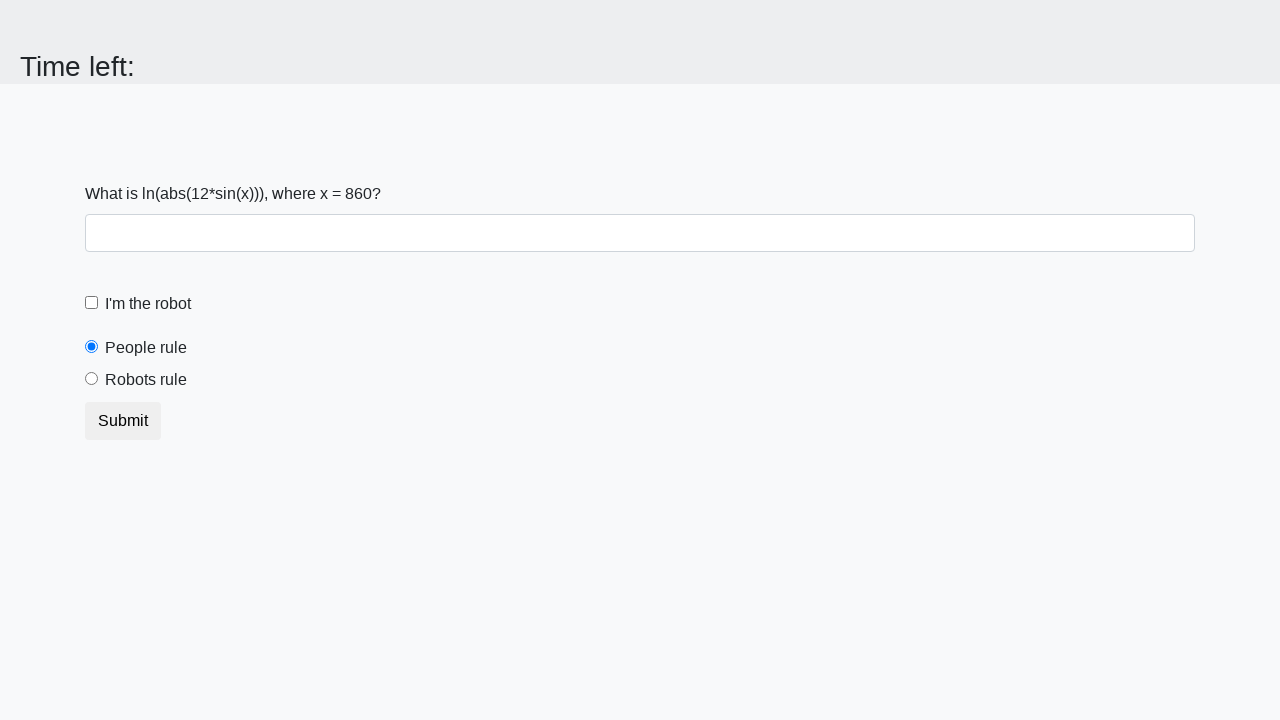

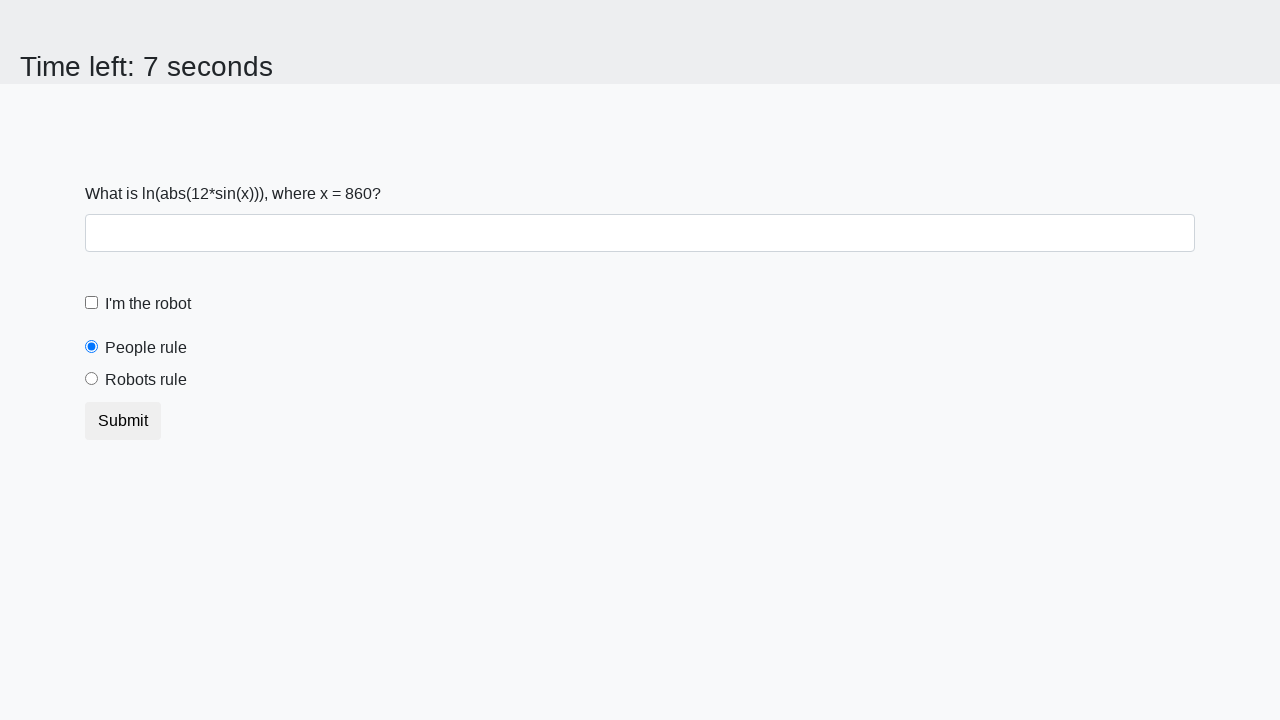